Navigates through a paginated table of solar panel data on the ENEA (Italian National Agency for New Technologies) website, clicking through multiple pages using the pagination controls.

Starting URL: https://webapps.enea.it/rfvp.nsf/rfvp.xsp

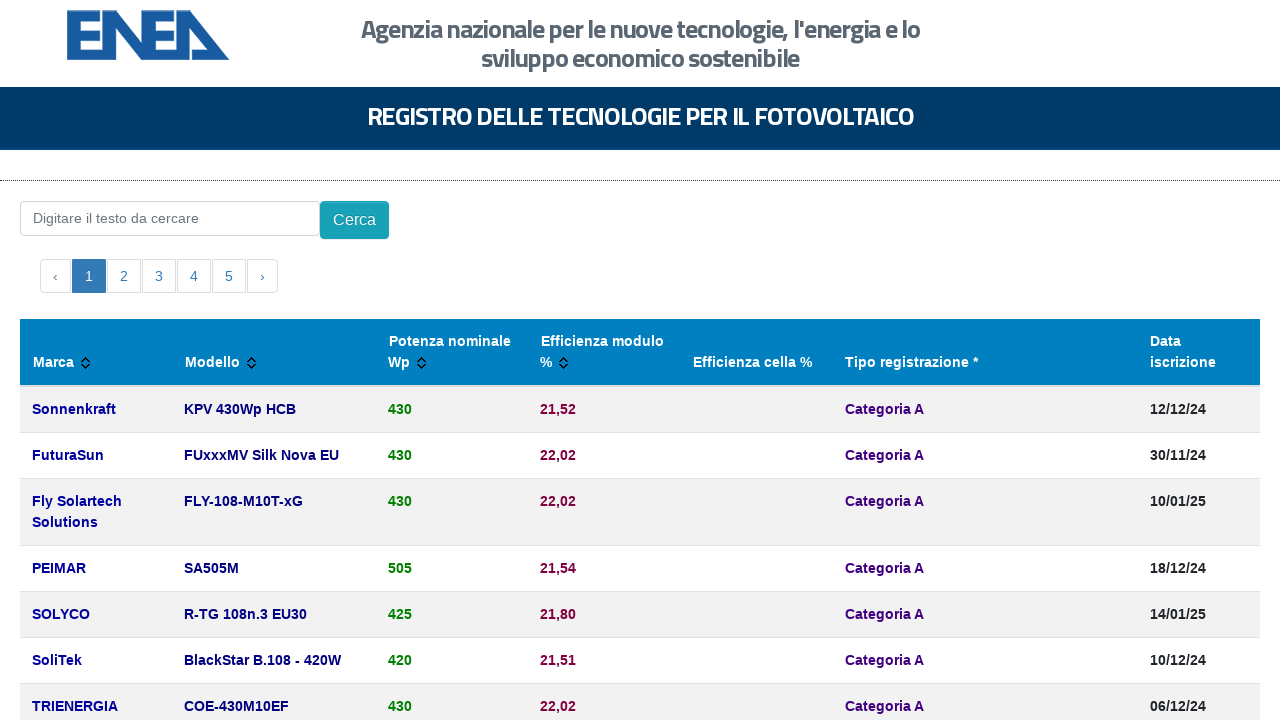

Waited for solar panel data table to load on ENEA website
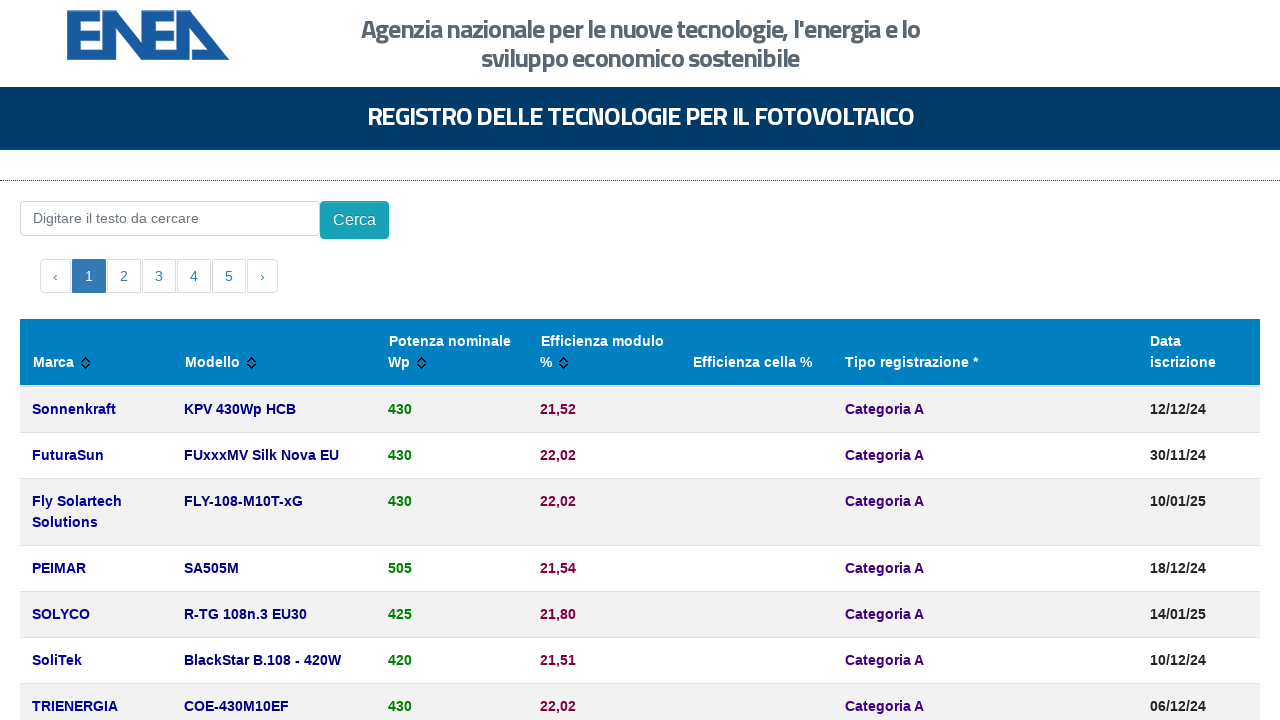

Located next page button (iteration 1)
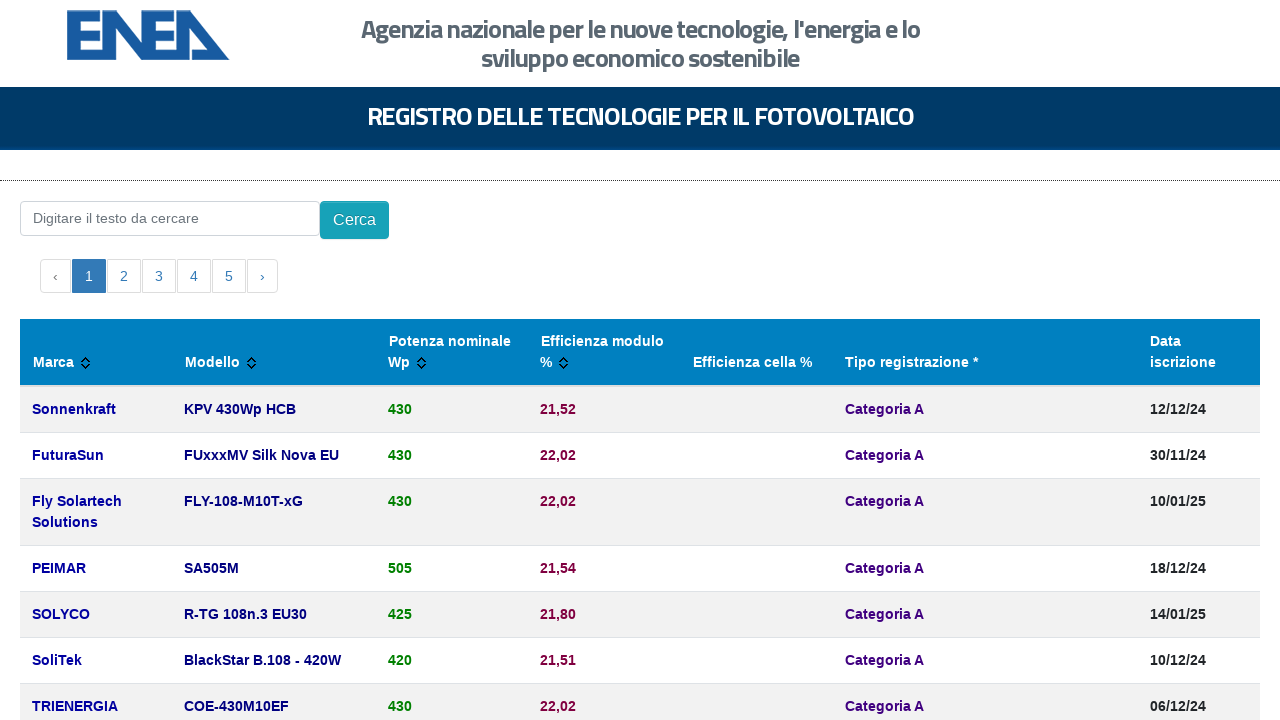

Clicked next page button to navigate to page 2
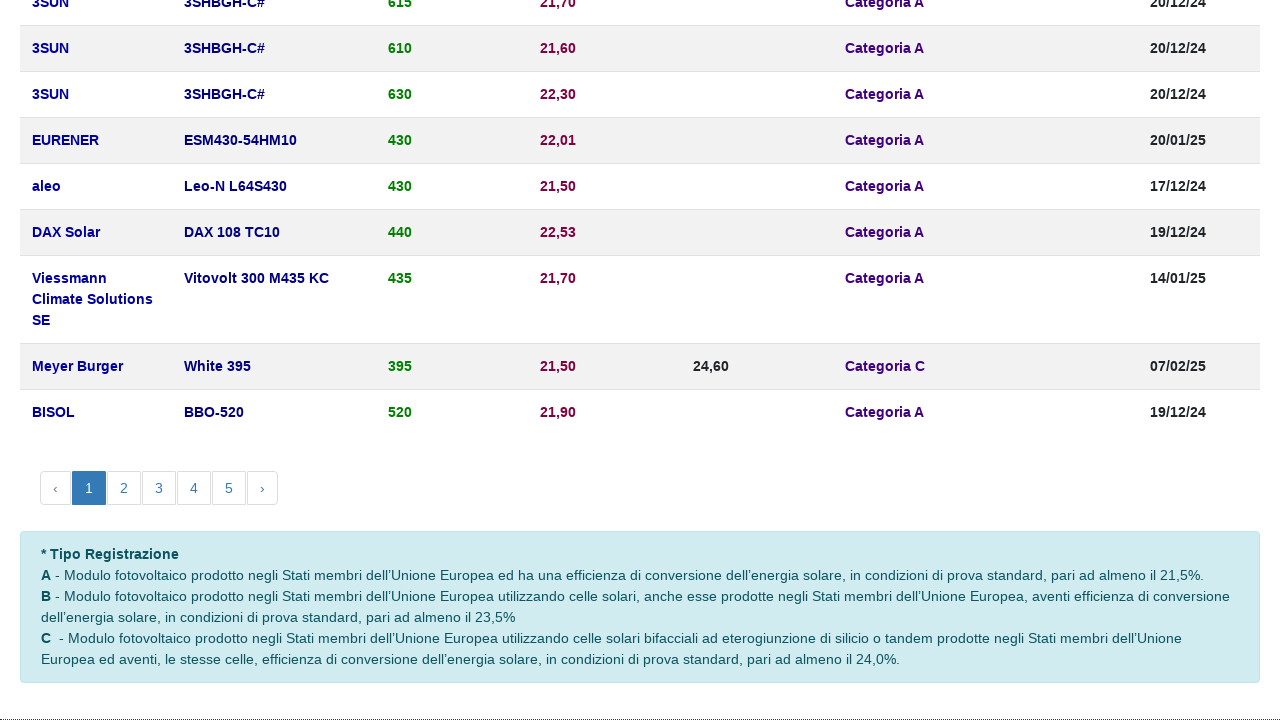

Waited for table to reload after pagination
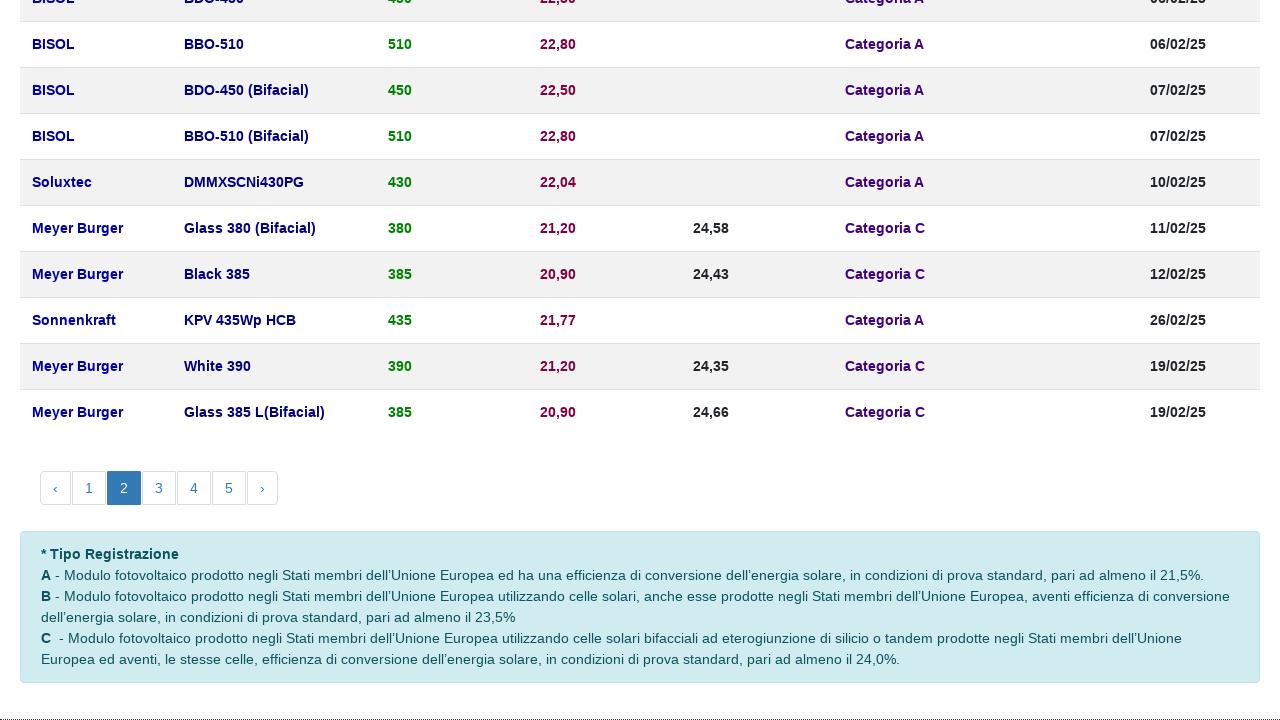

Waited 2 seconds for page content to fully render
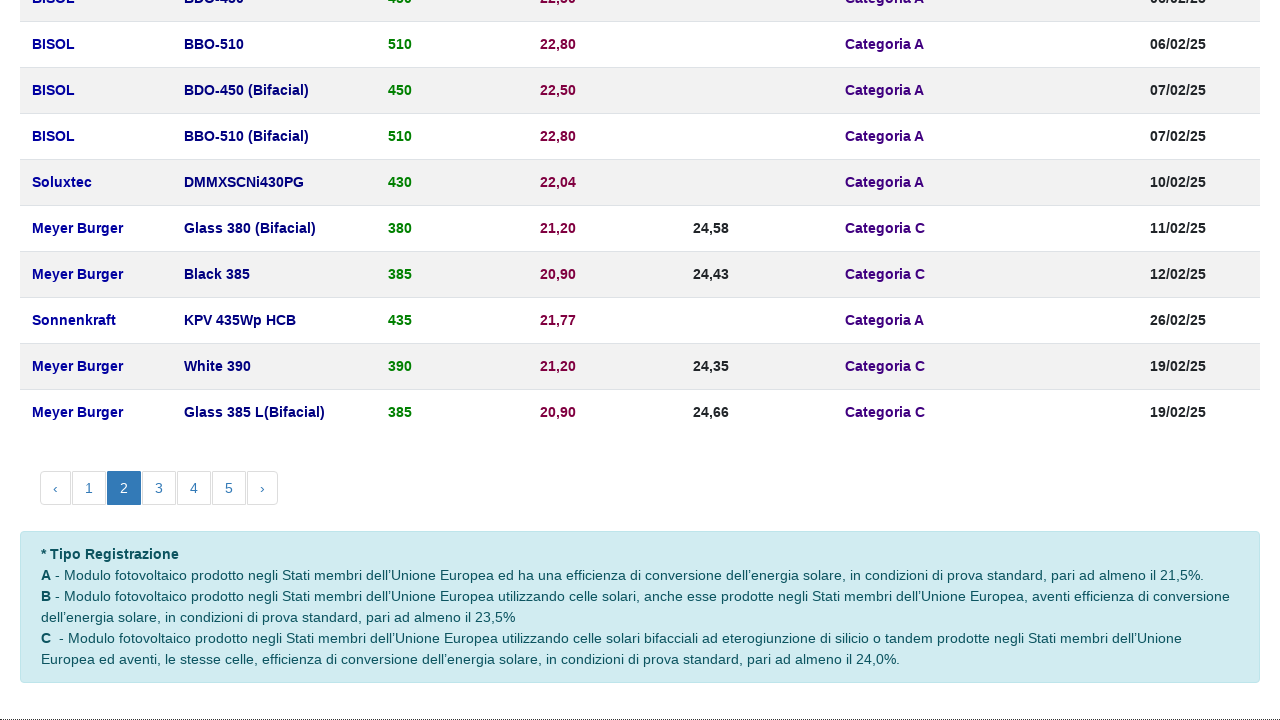

Located next page button (iteration 2)
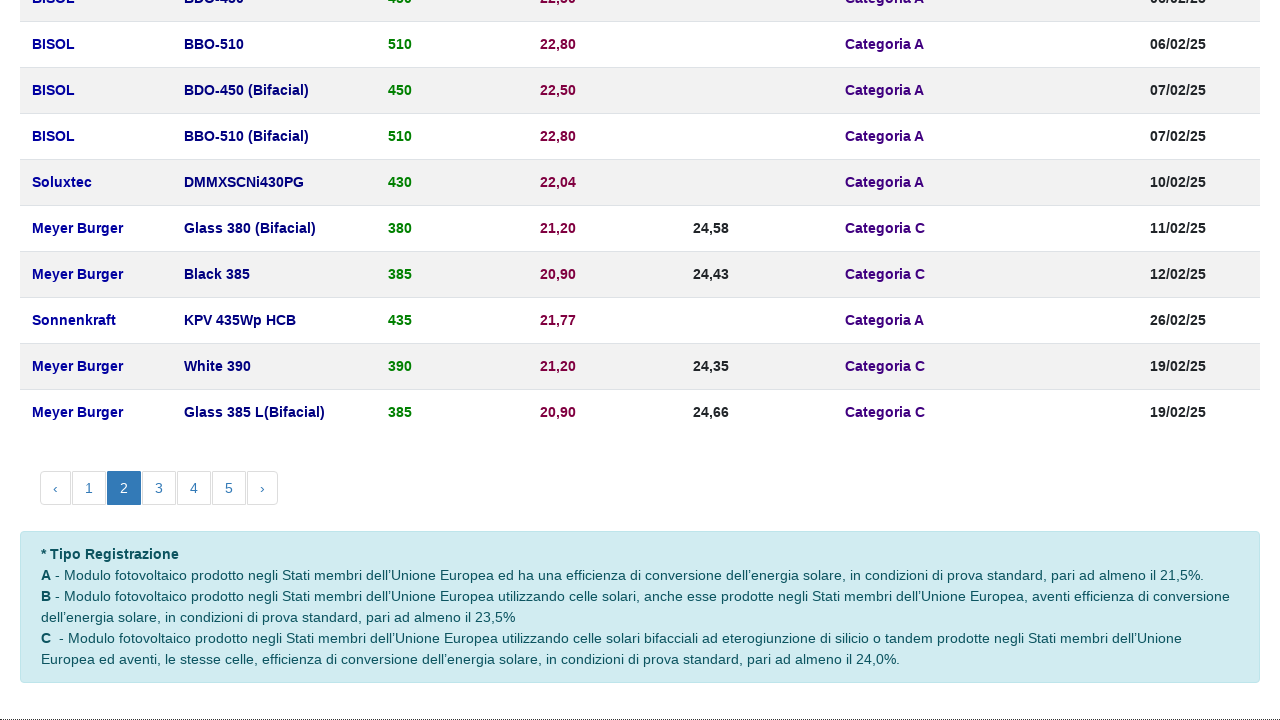

Clicked next page button to navigate to page 3
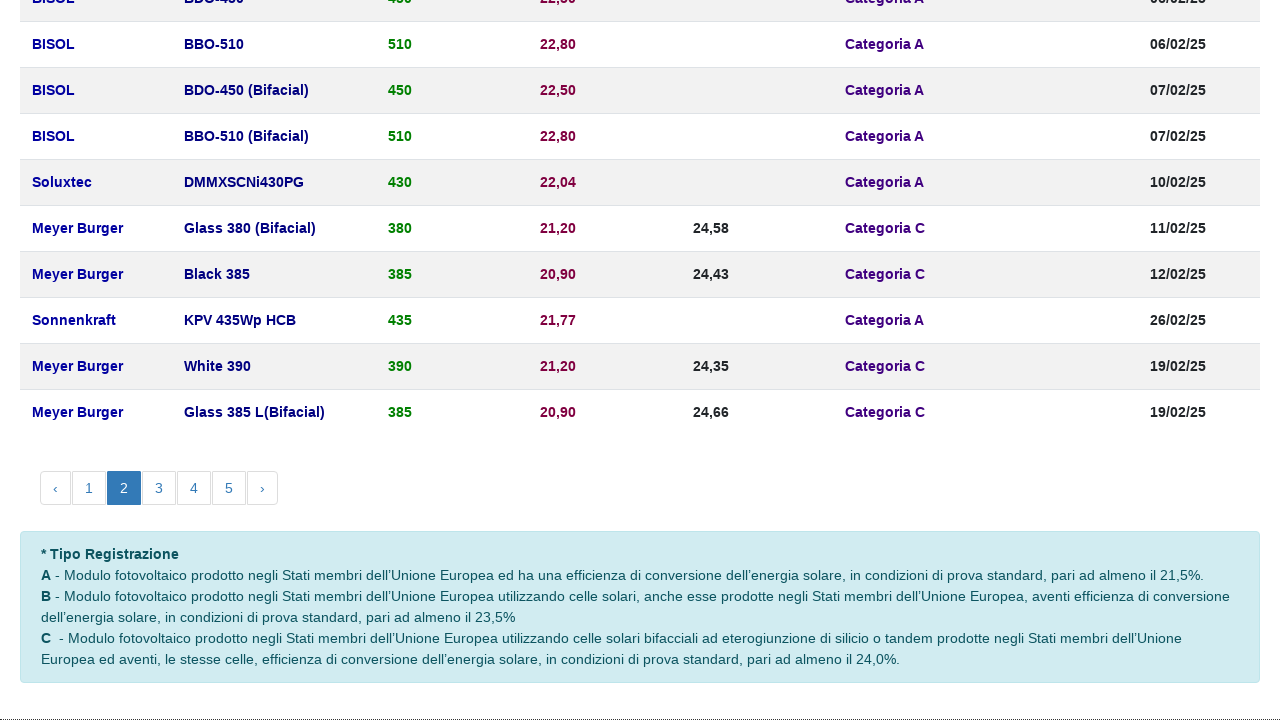

Waited for table to reload after pagination
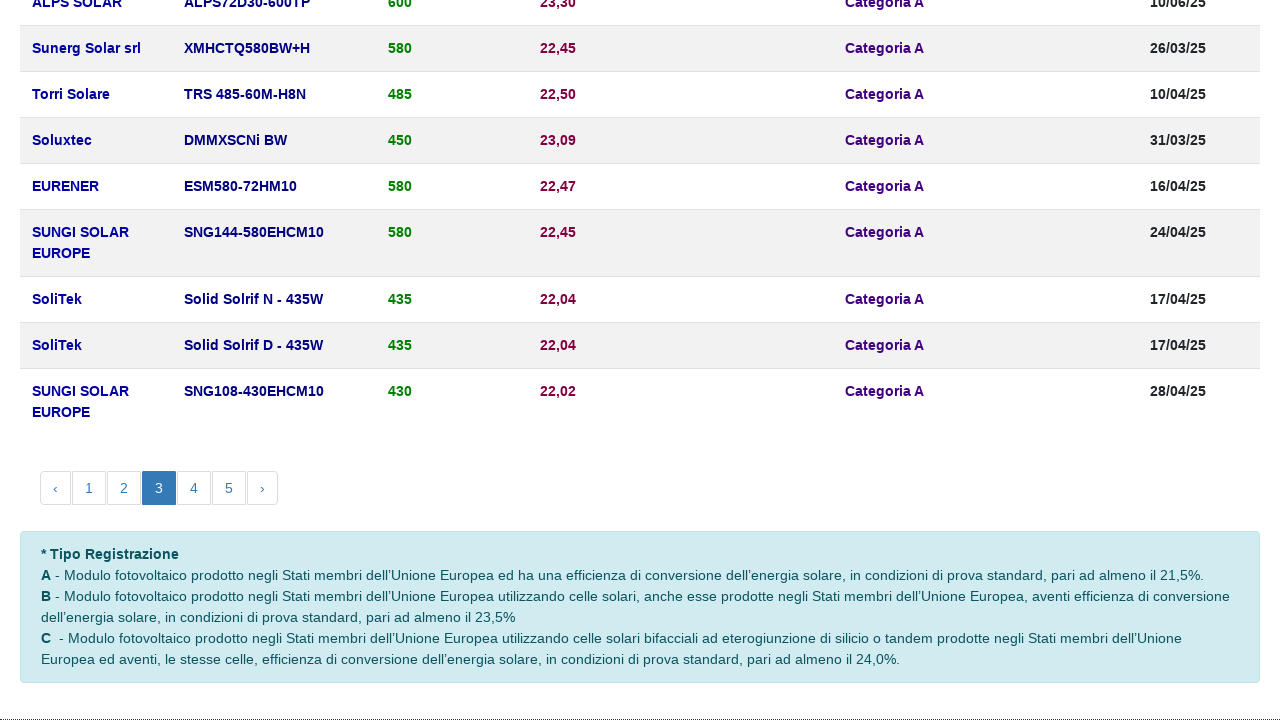

Waited 2 seconds for page content to fully render
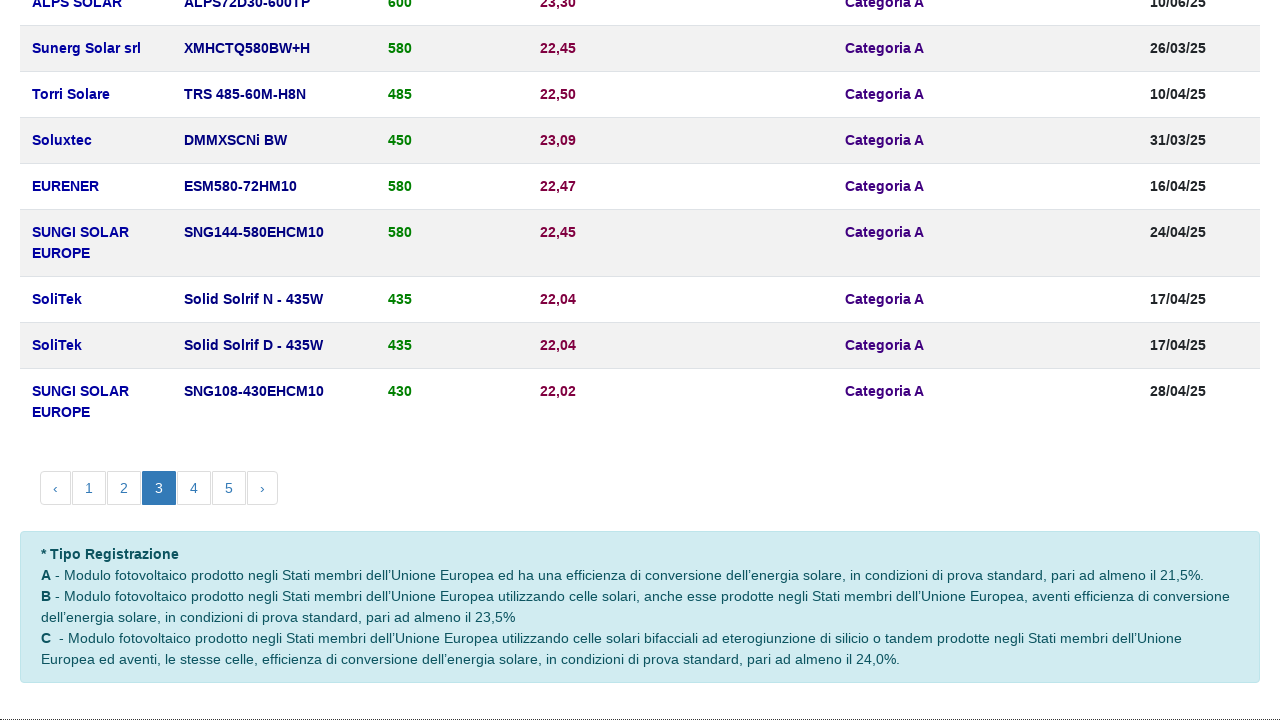

Located next page button (iteration 3)
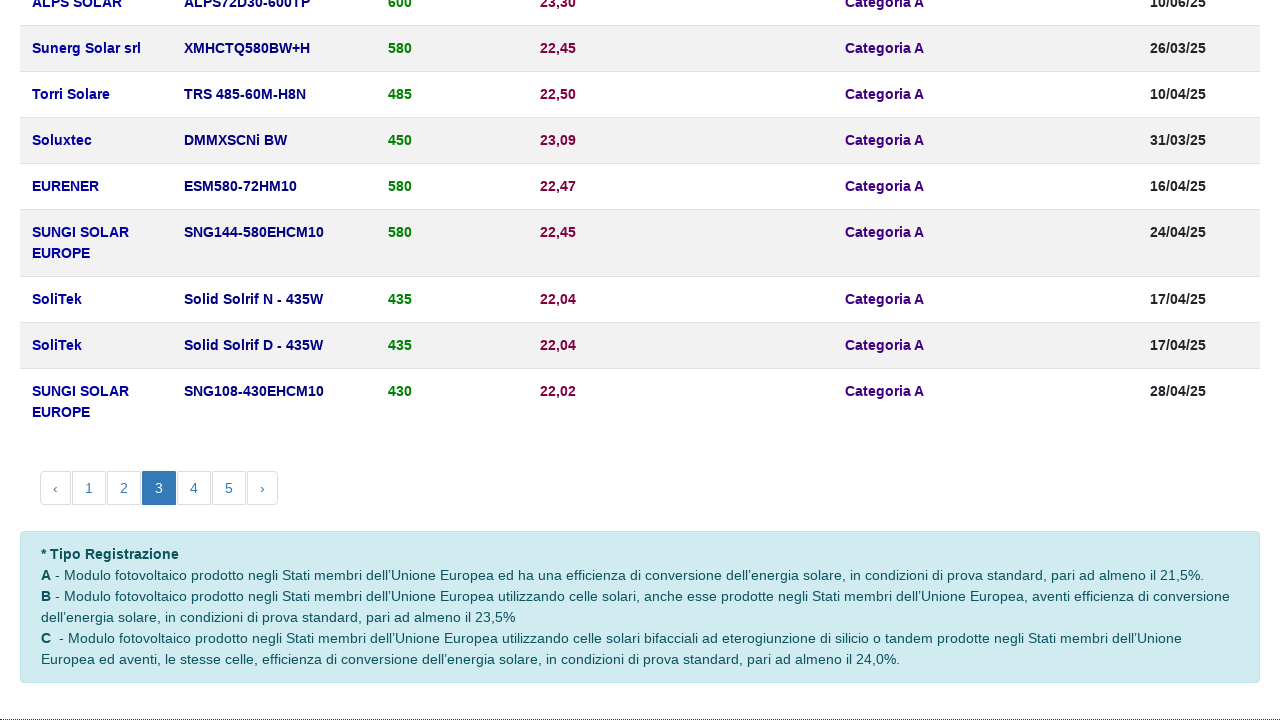

Clicked next page button to navigate to page 4
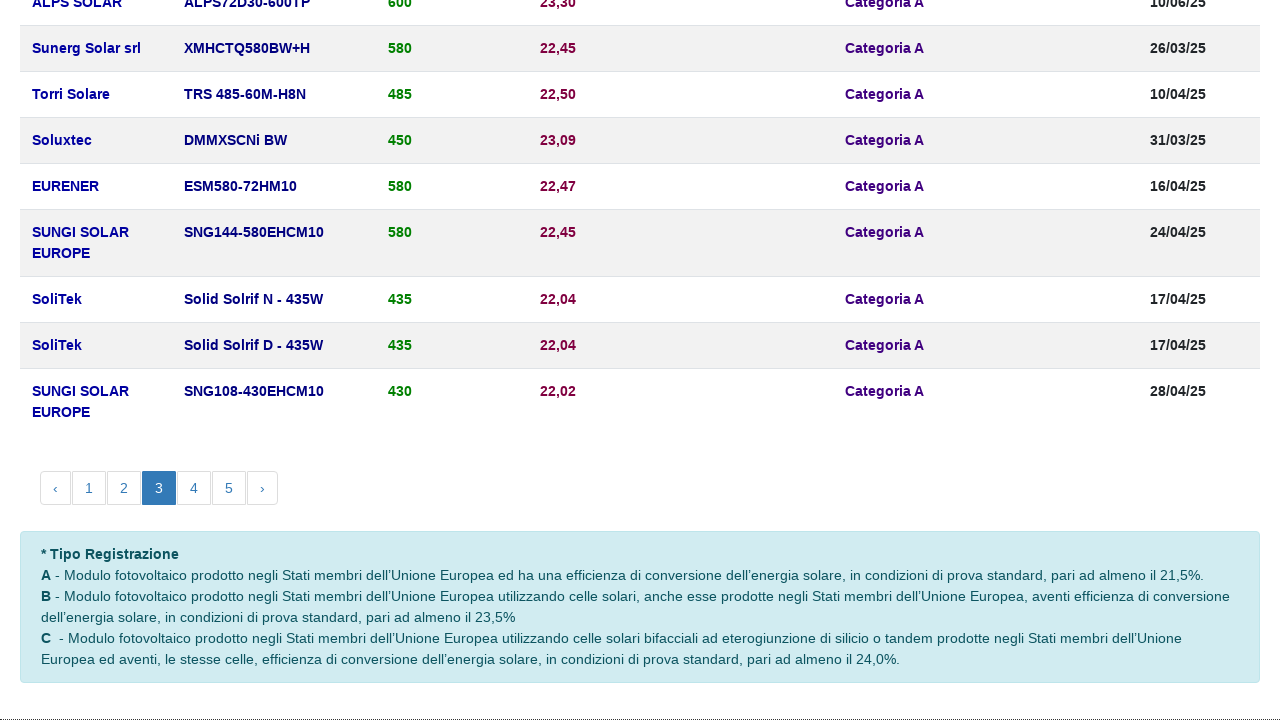

Waited for table to reload after pagination
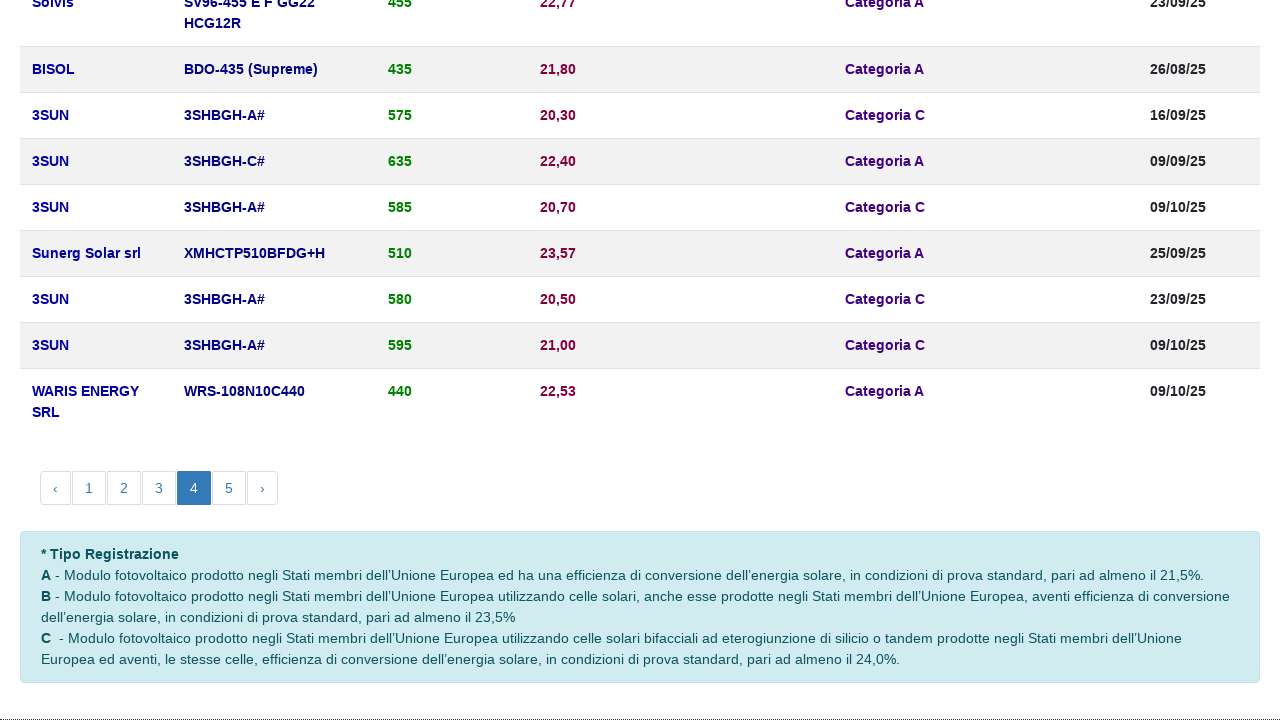

Waited 2 seconds for page content to fully render
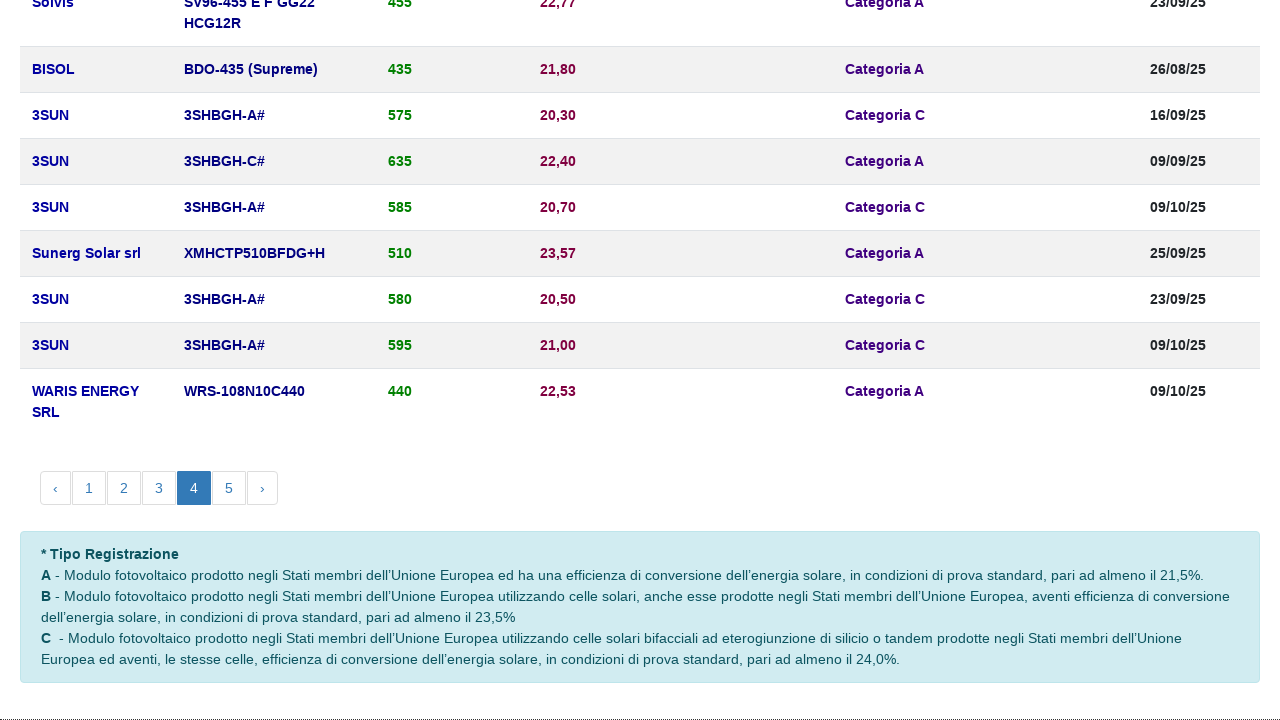

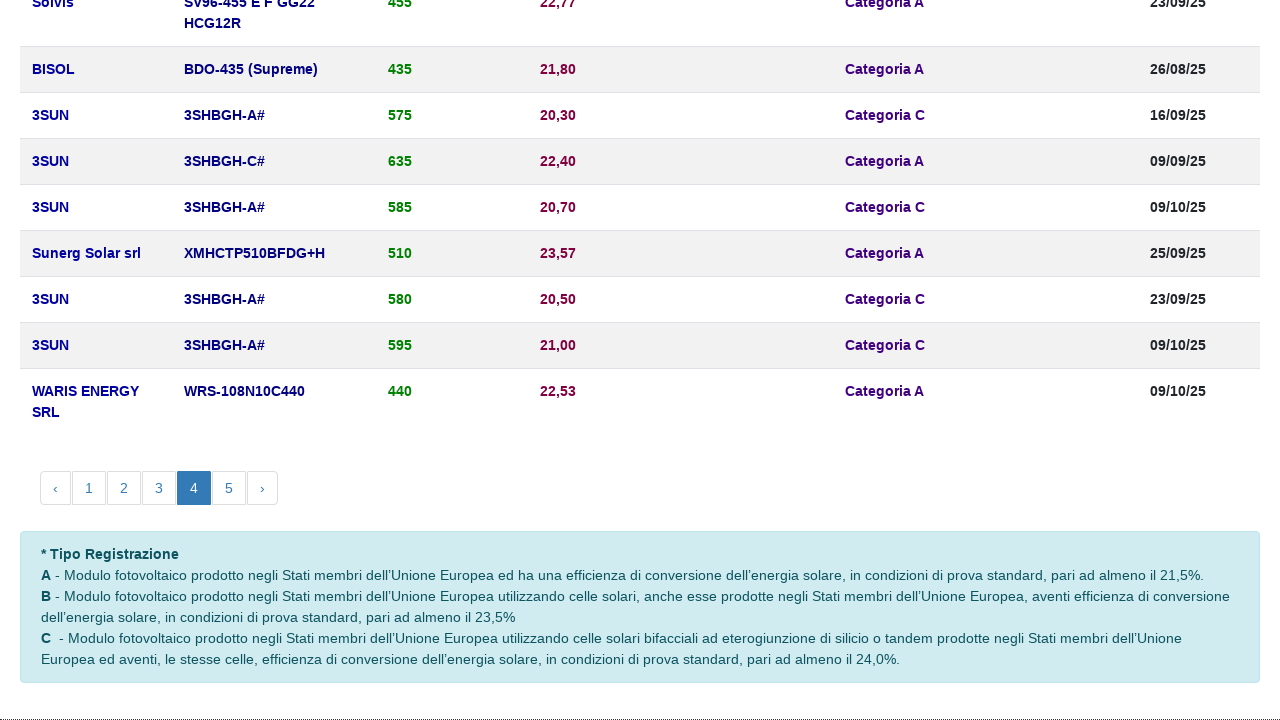